Fills the last name field in a practice form

Starting URL: https://demoqa.com/automation-practice-form

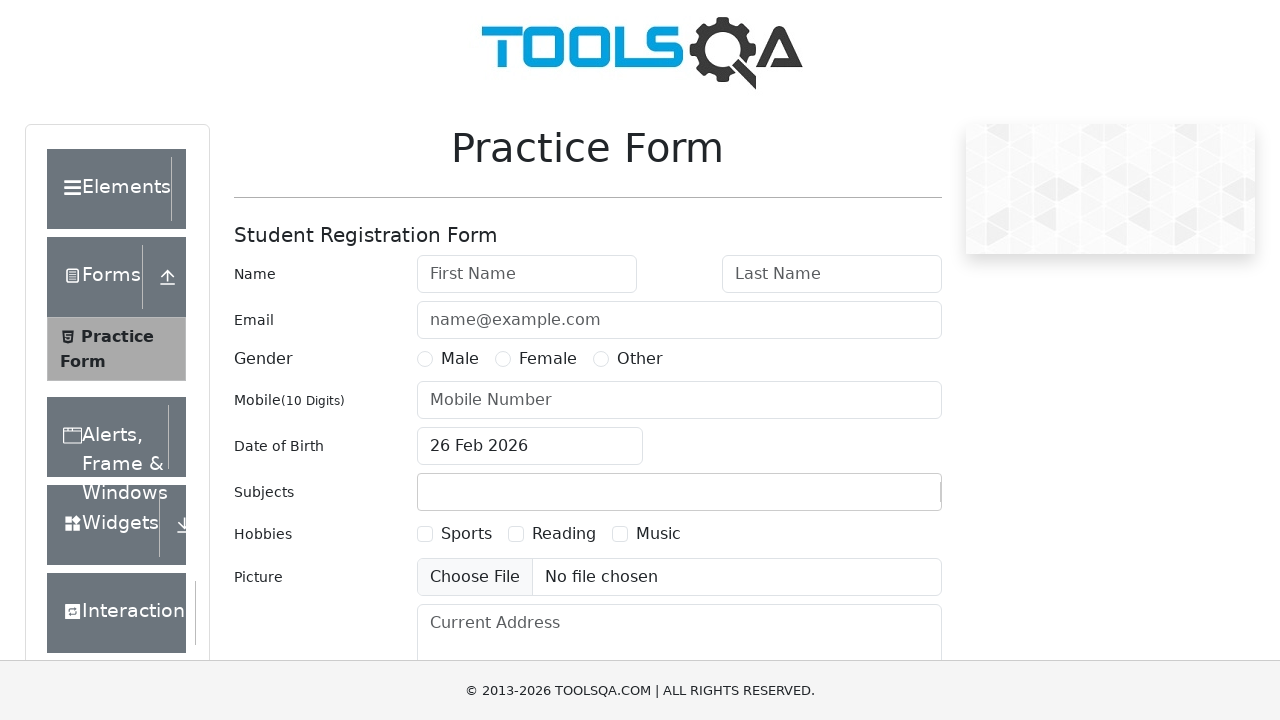

Filled last name field with 'Awari' on input#lastName
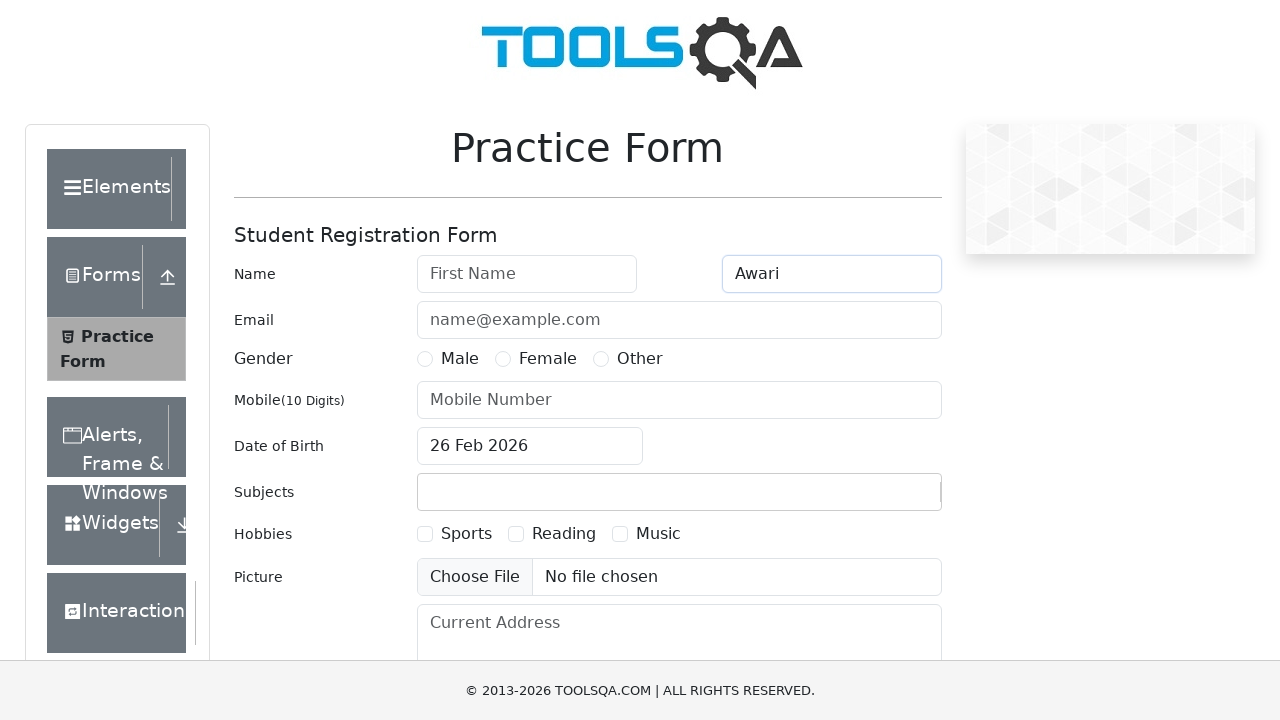

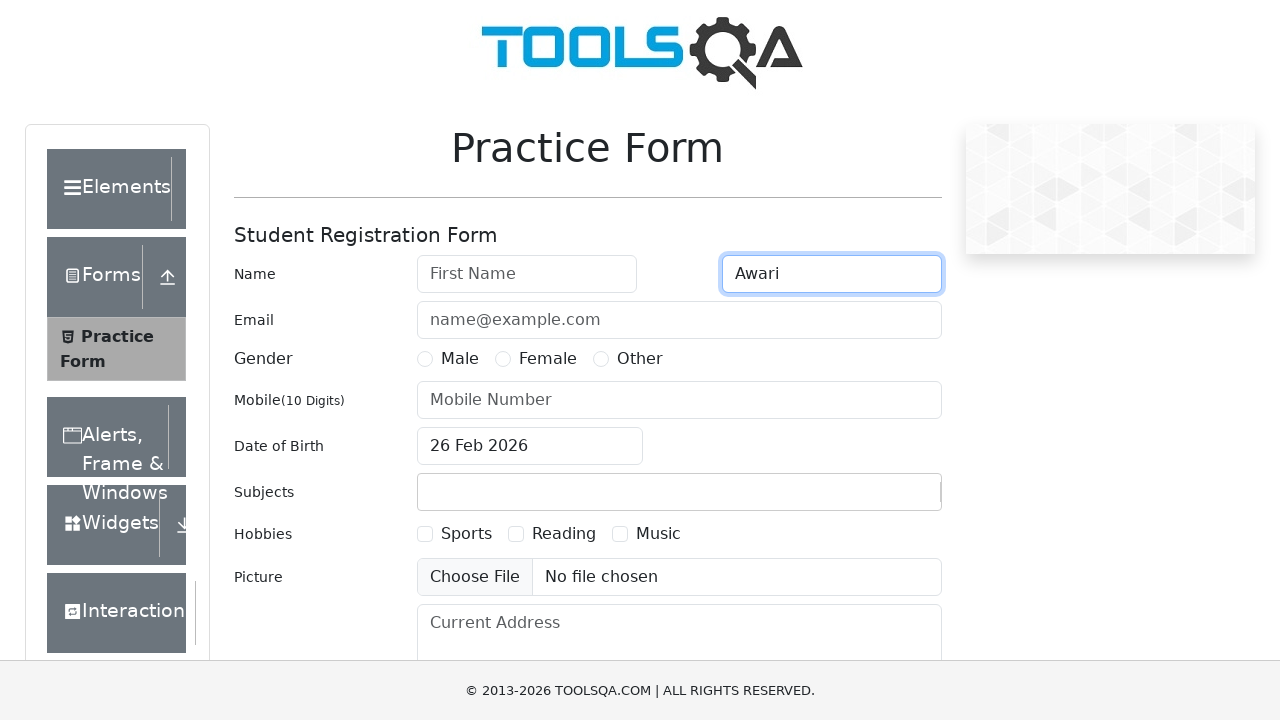